Tests dropdown selection functionality by selecting options using different methods (by index and by visible text)

Starting URL: https://www.leafground.com/select.xhtml

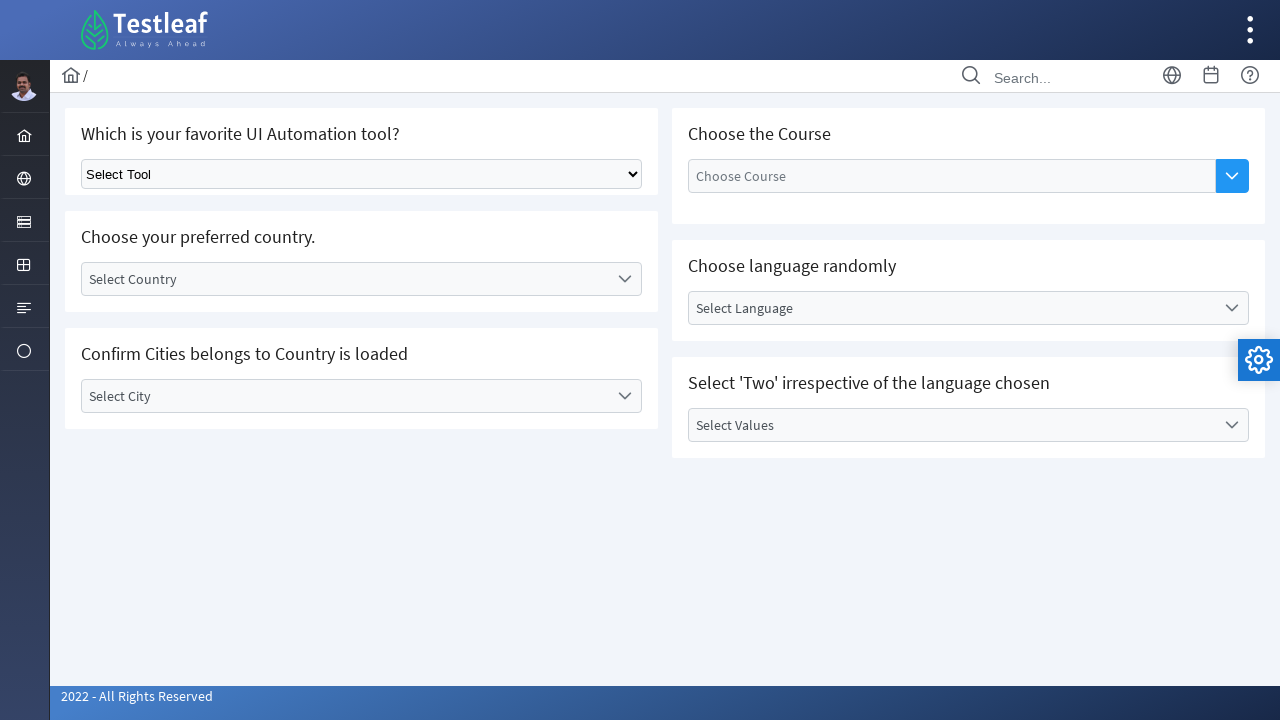

Located dropdown element on the page
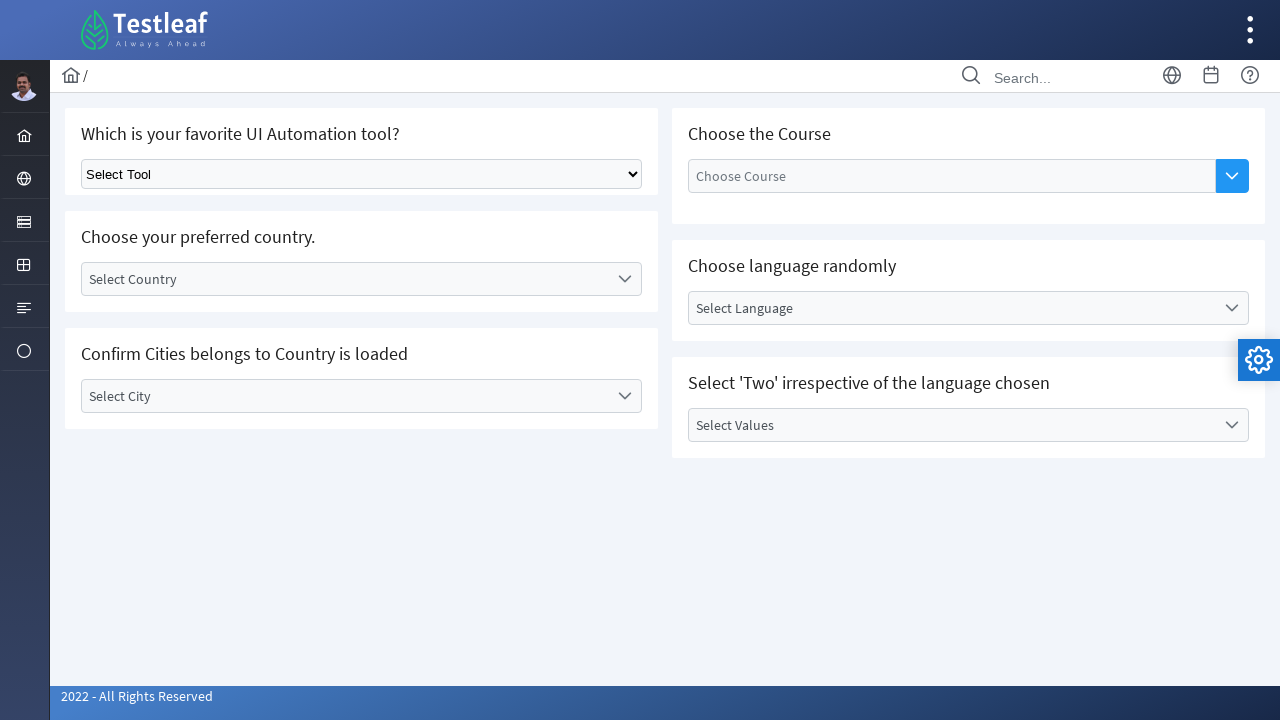

Selected dropdown option by index 1 (second option) on xpath=//*[@id='j_idt87']/div/div[1]/div[1]/div/div/select
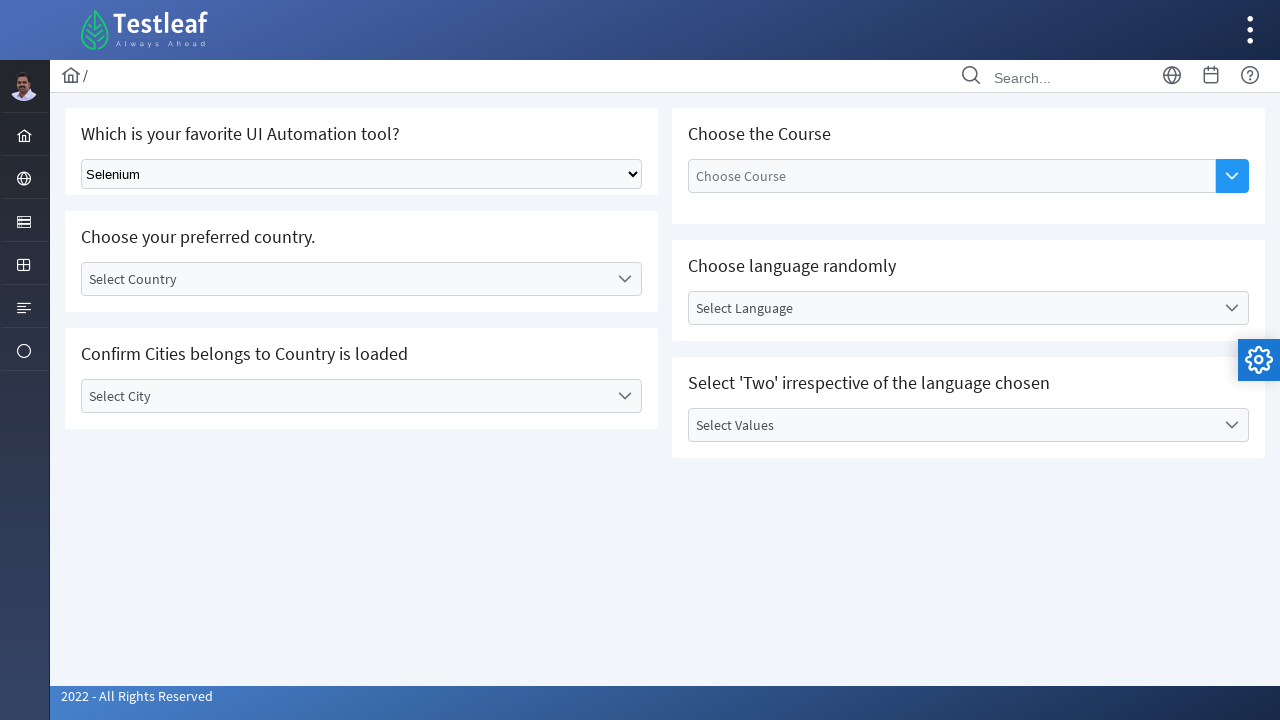

Waited 3 seconds for selection to register
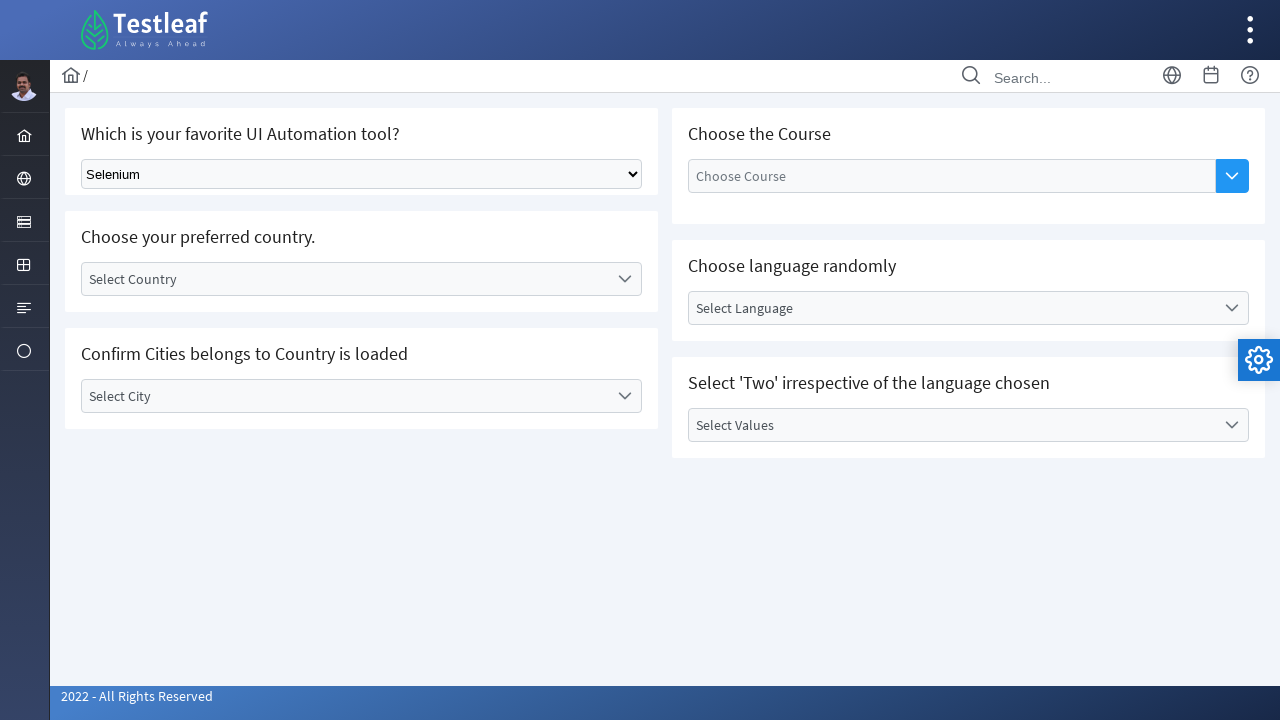

Selected dropdown option 'Playwright' by visible text on xpath=//*[@id='j_idt87']/div/div[1]/div[1]/div/div/select
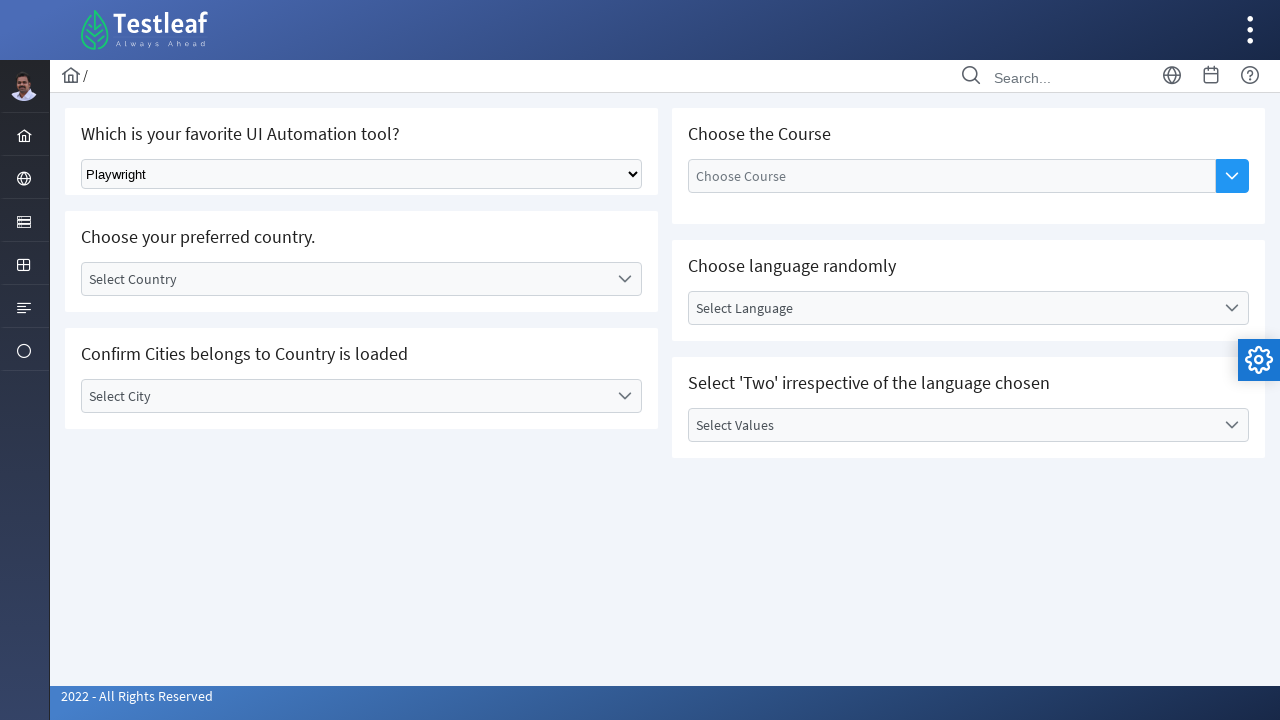

Waited 3 seconds for selection to complete
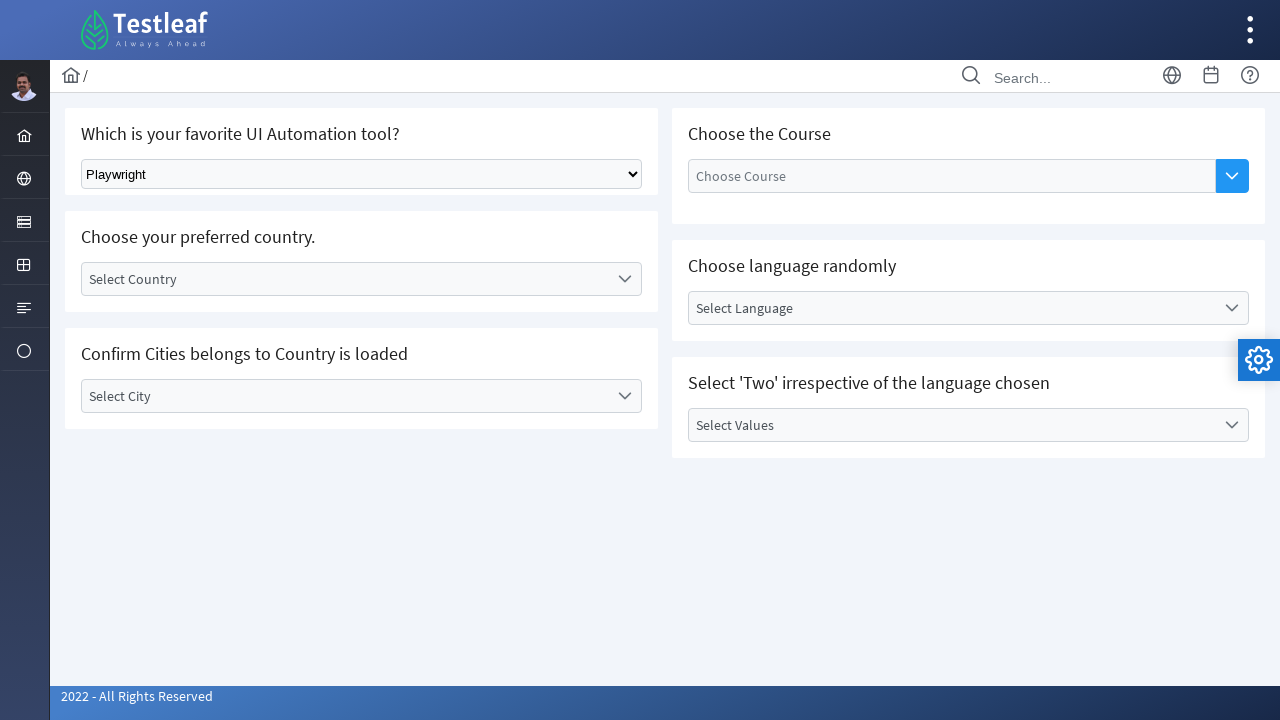

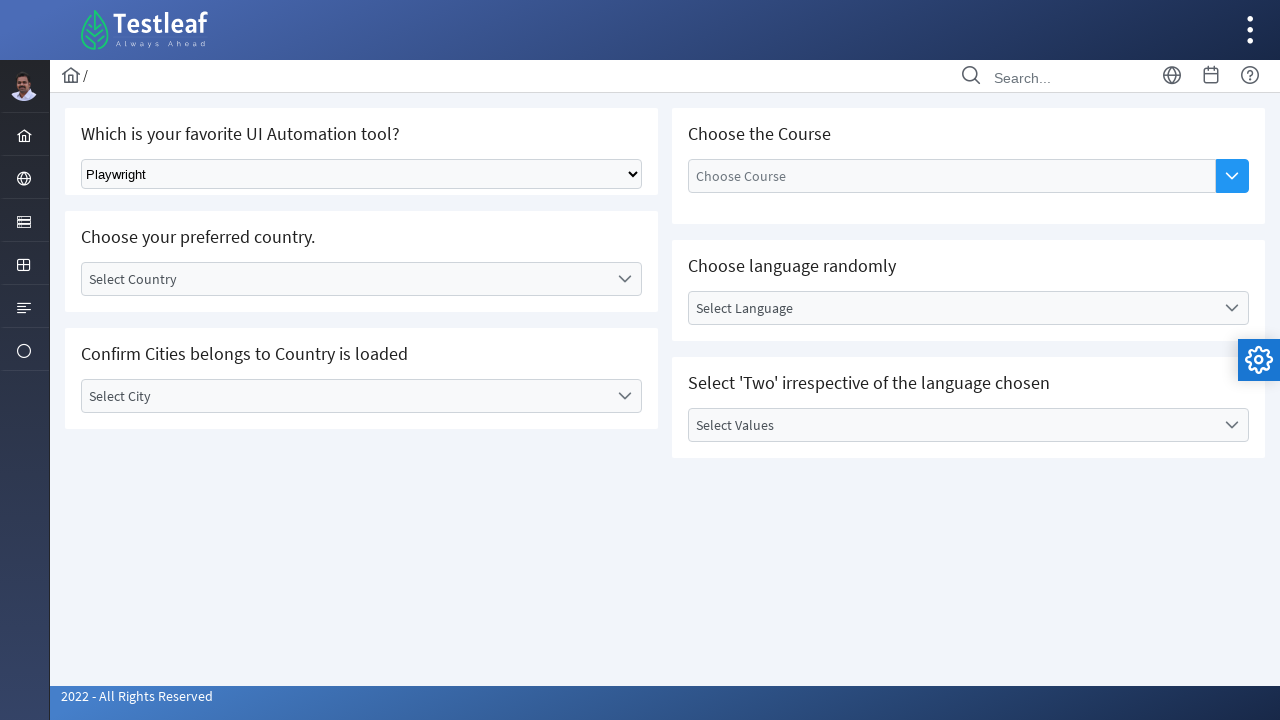